Tests JavaScript confirm dialog by clicking the second alert button, dismissing (canceling) the dialog, and verifying the cancel result message

Starting URL: https://the-internet.herokuapp.com/javascript_alerts

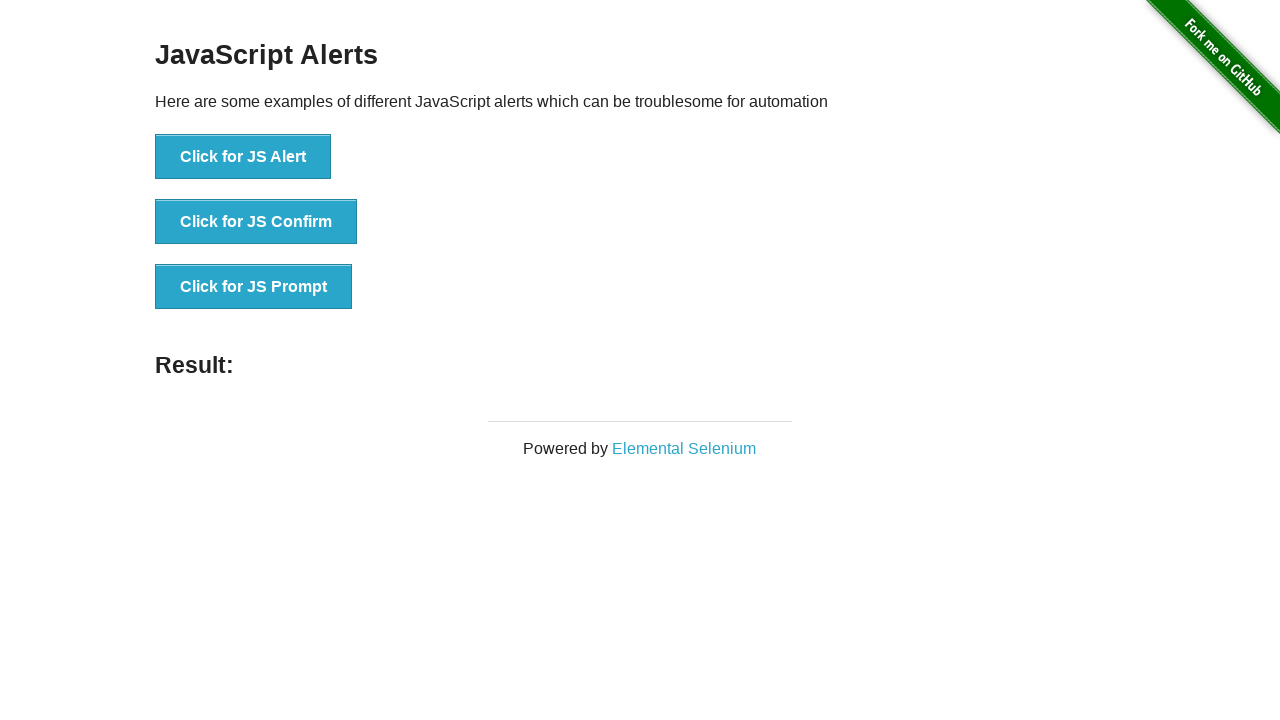

Set up dialog handler to dismiss confirm dialog
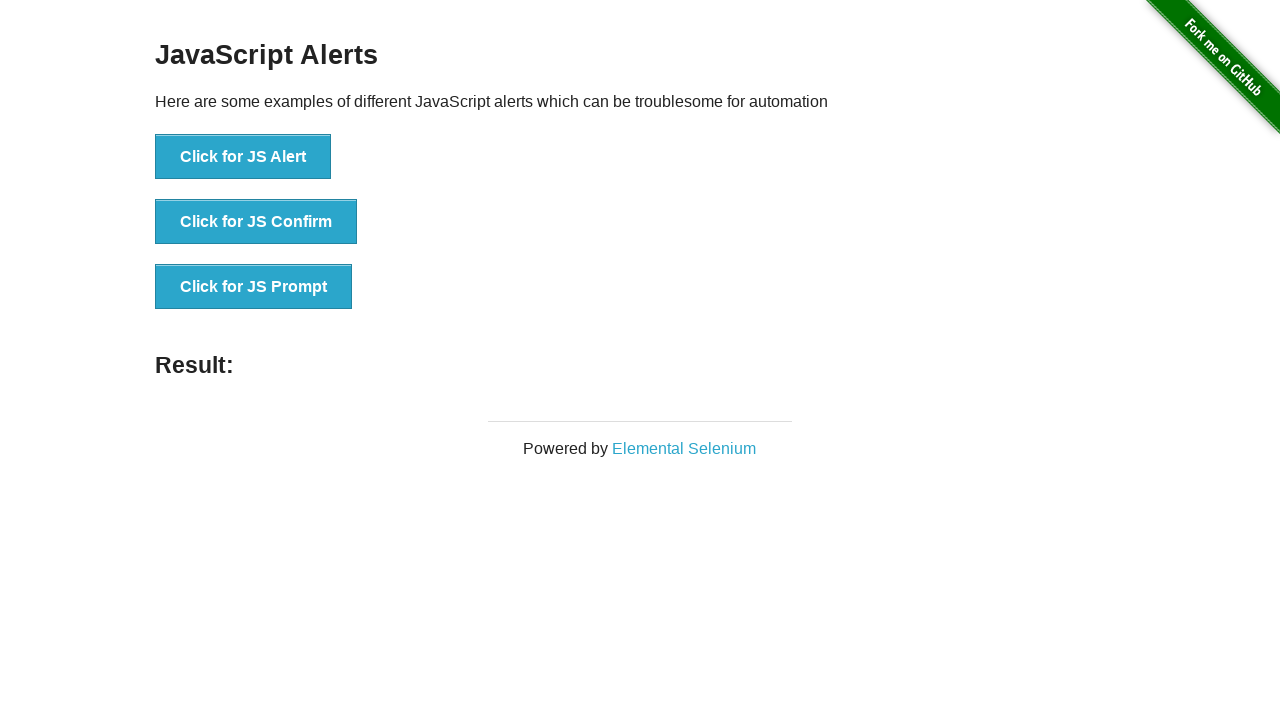

Clicked the JS Confirm button at (256, 222) on xpath=//*[@onclick='jsConfirm()']
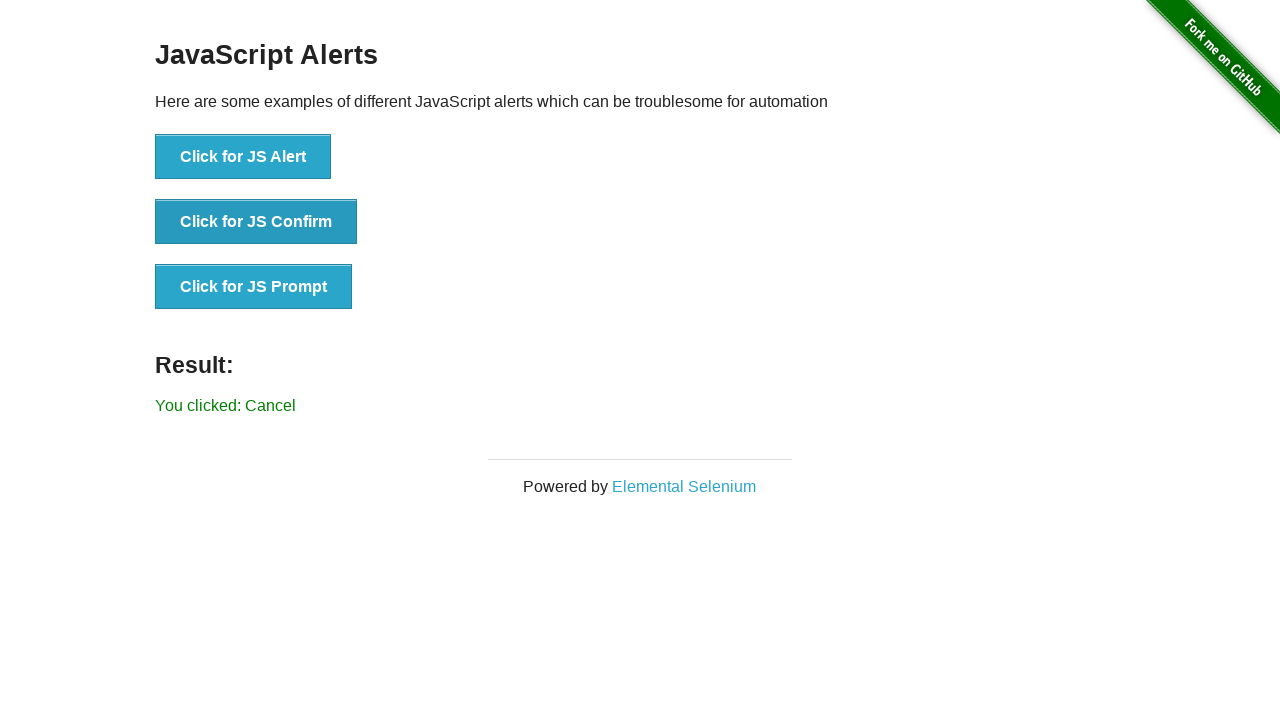

Waited for result message to appear
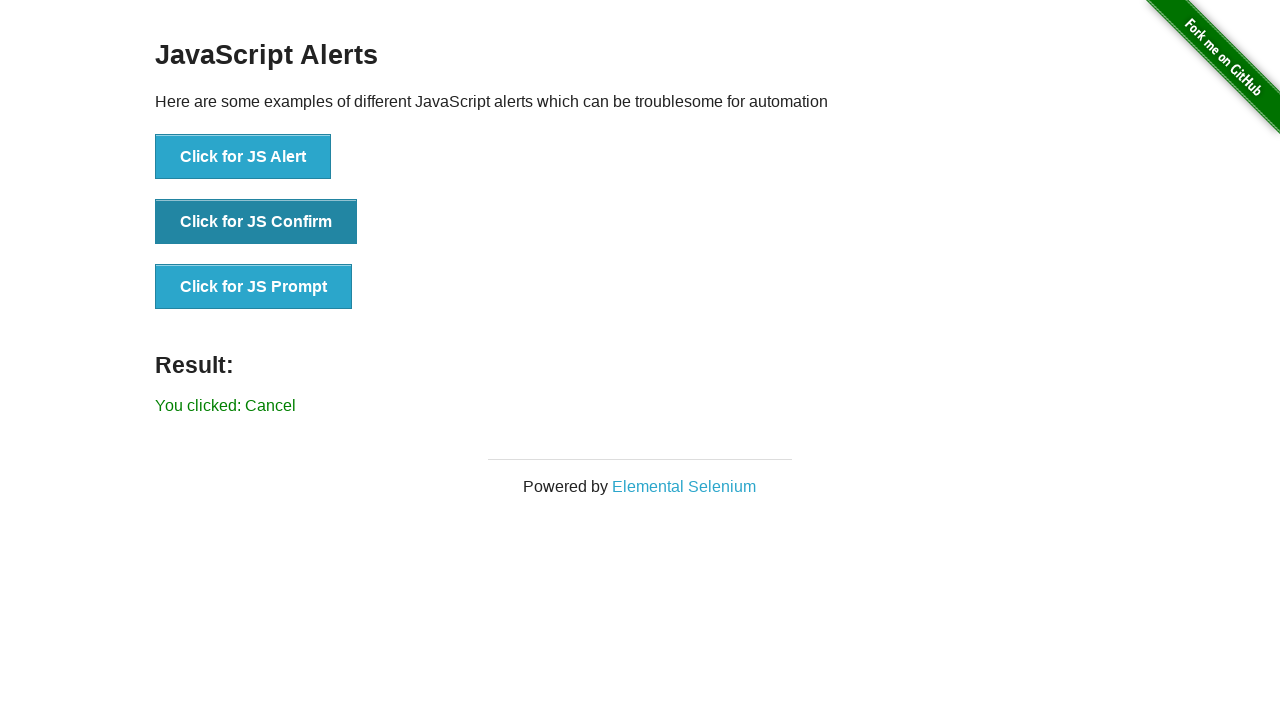

Retrieved result text from page
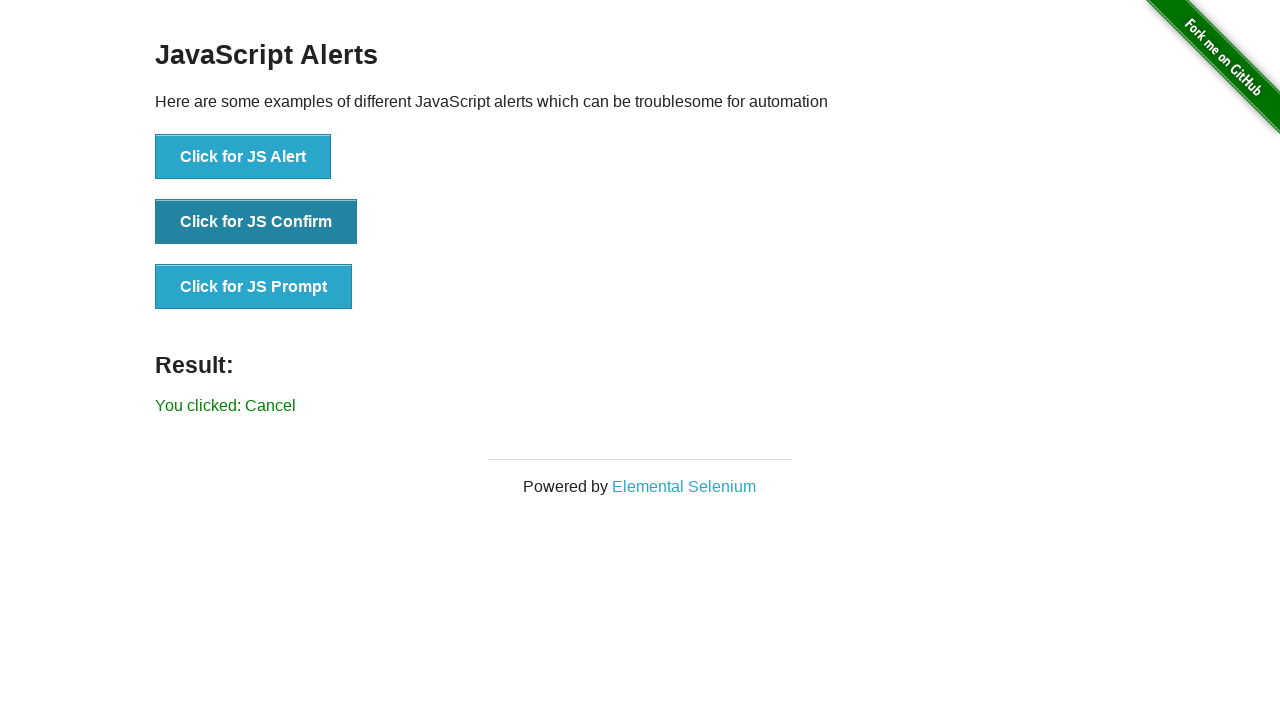

Verified result message shows 'You clicked: Cancel'
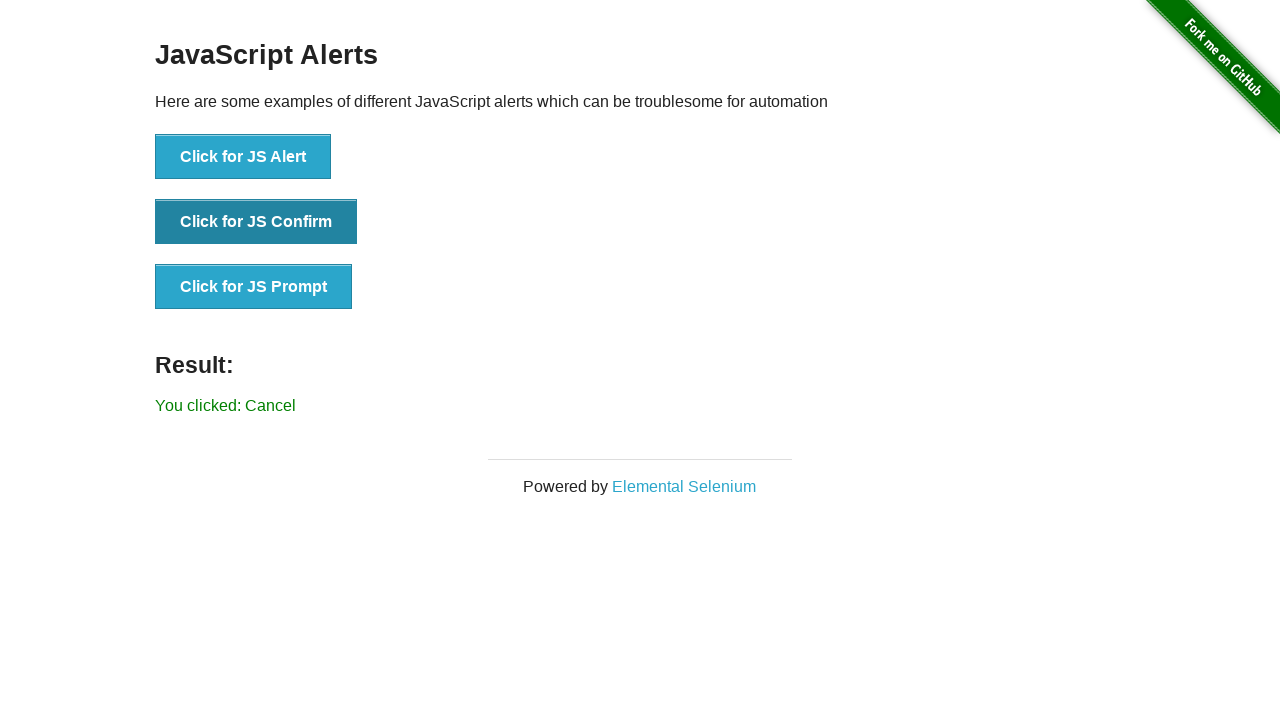

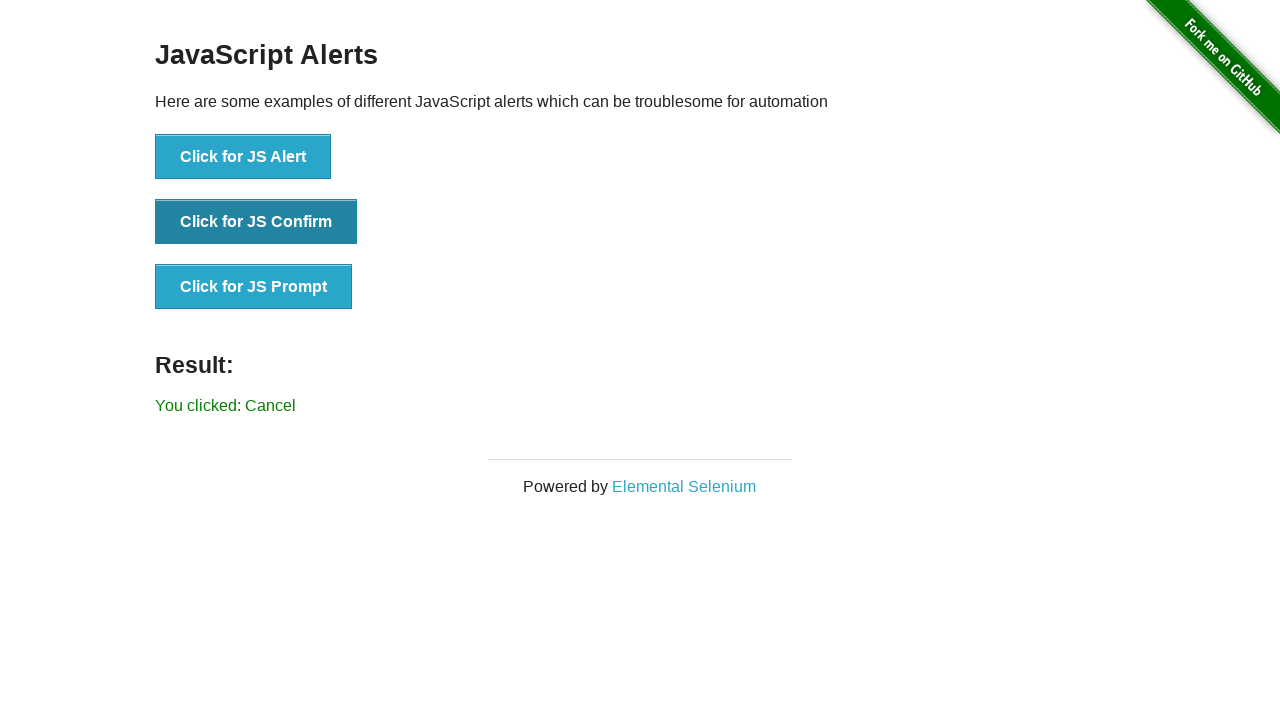